Tests that the complete all checkbox updates state when individual items are completed or cleared

Starting URL: https://demo.playwright.dev/todomvc

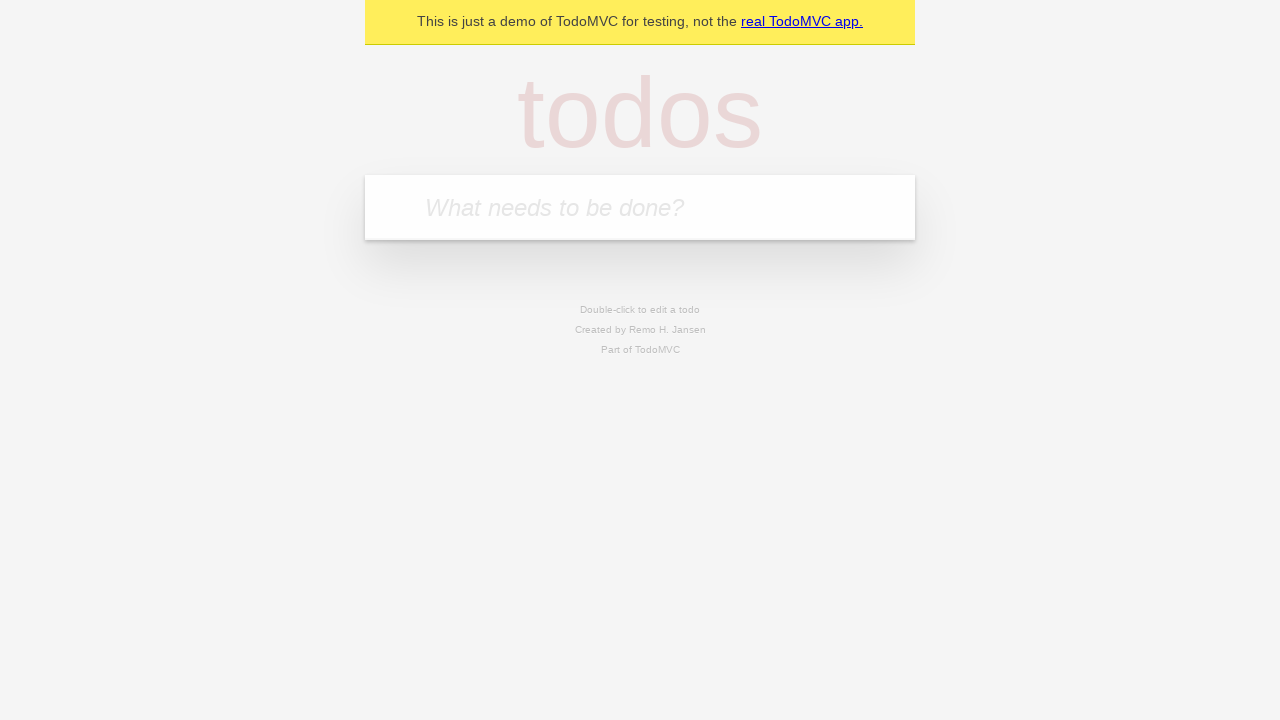

Filled new todo input with 'buy some cheese' on internal:attr=[placeholder="What needs to be done?"i]
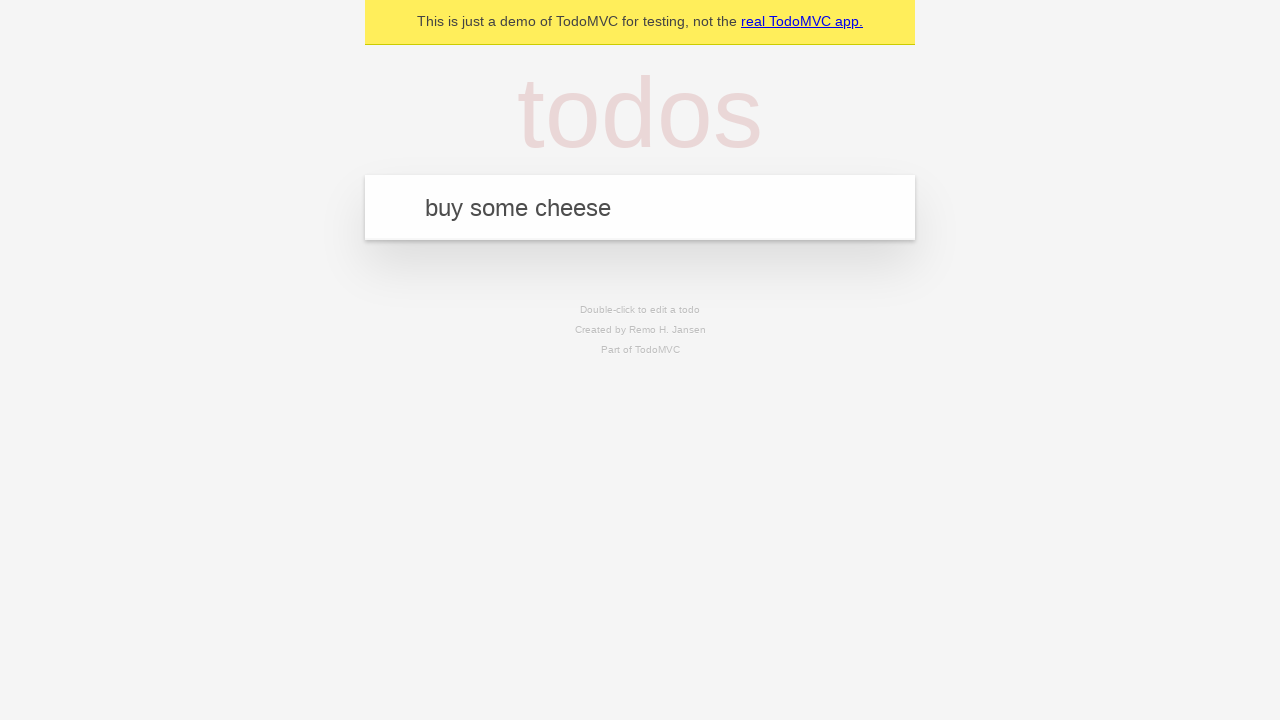

Pressed Enter to create todo 'buy some cheese' on internal:attr=[placeholder="What needs to be done?"i]
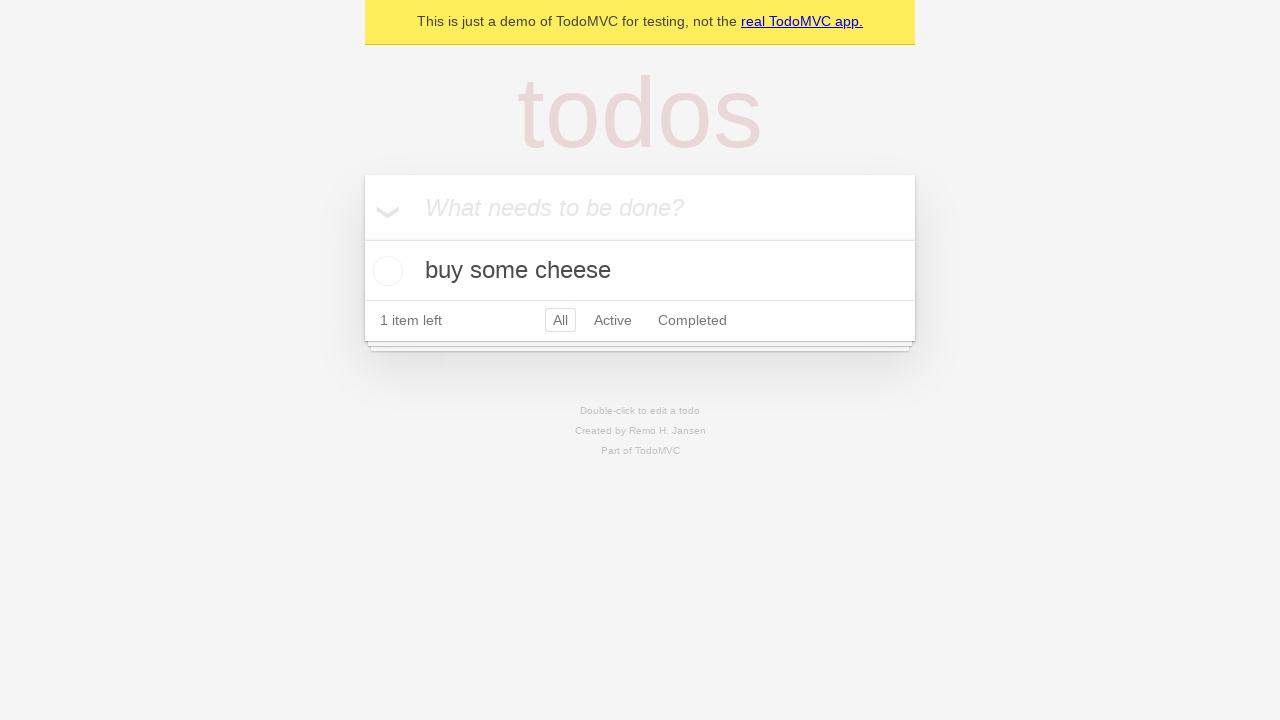

Filled new todo input with 'feed the cat' on internal:attr=[placeholder="What needs to be done?"i]
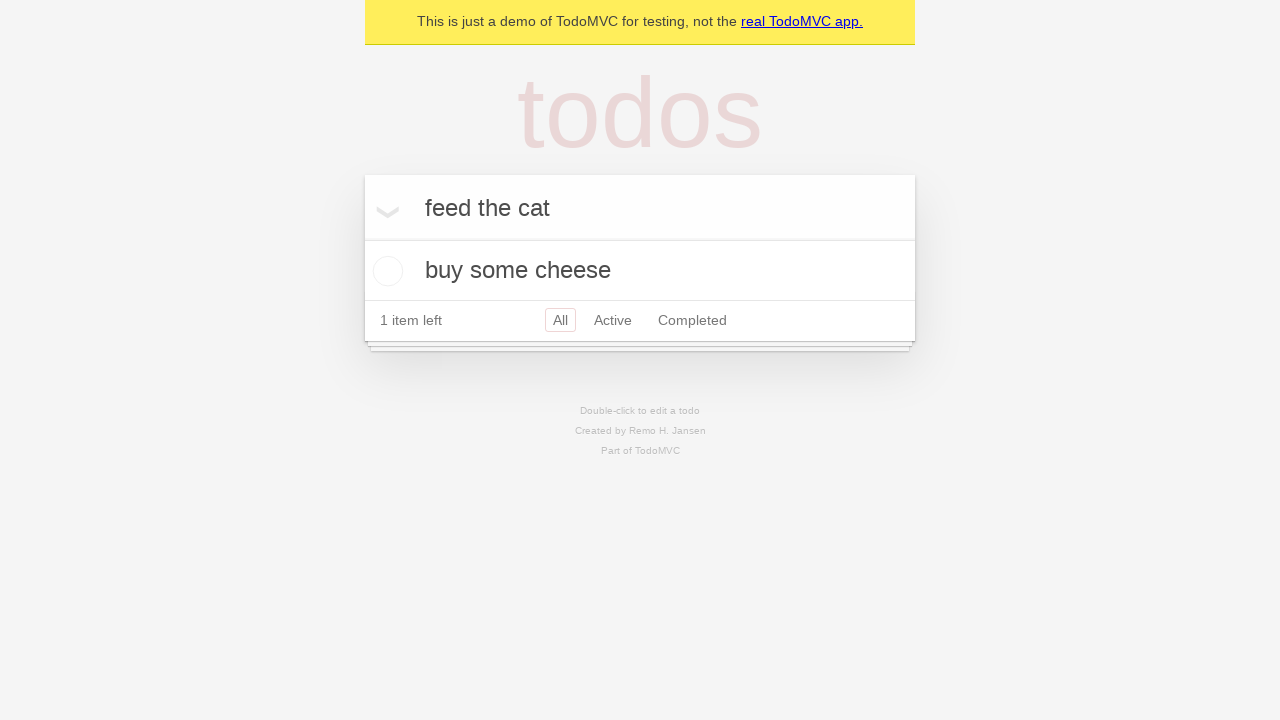

Pressed Enter to create todo 'feed the cat' on internal:attr=[placeholder="What needs to be done?"i]
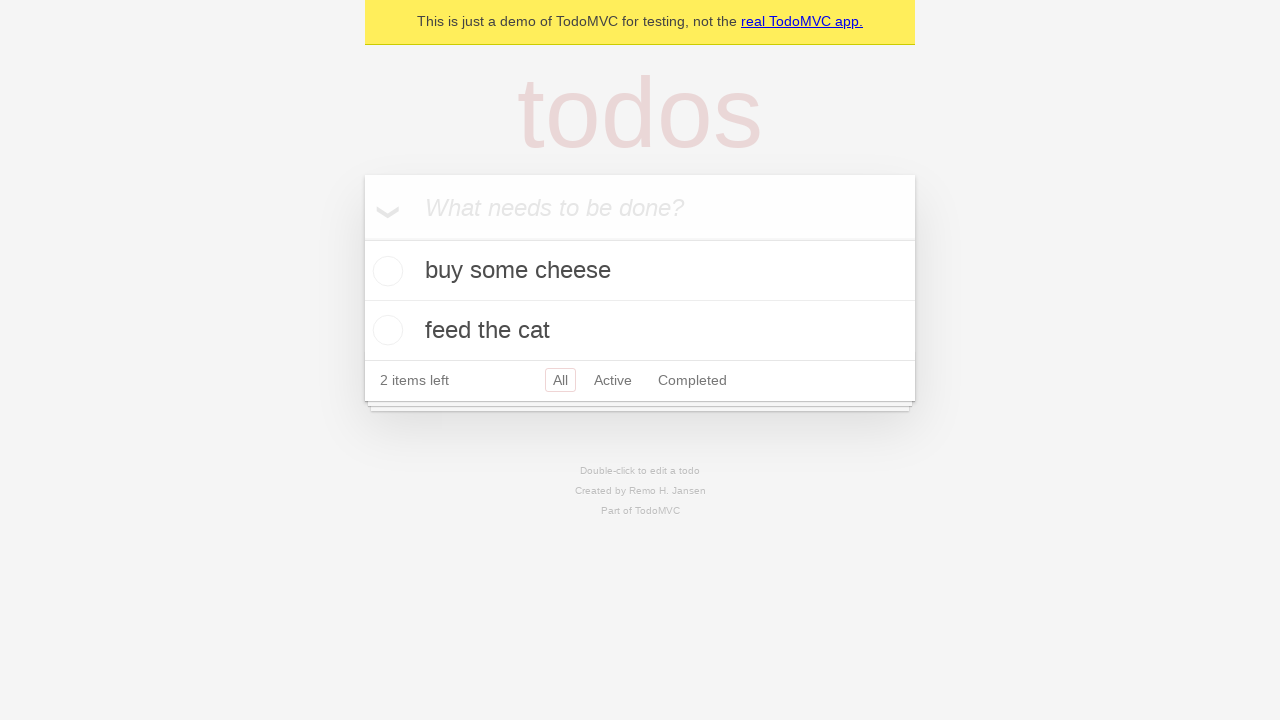

Filled new todo input with 'book a doctors appointment' on internal:attr=[placeholder="What needs to be done?"i]
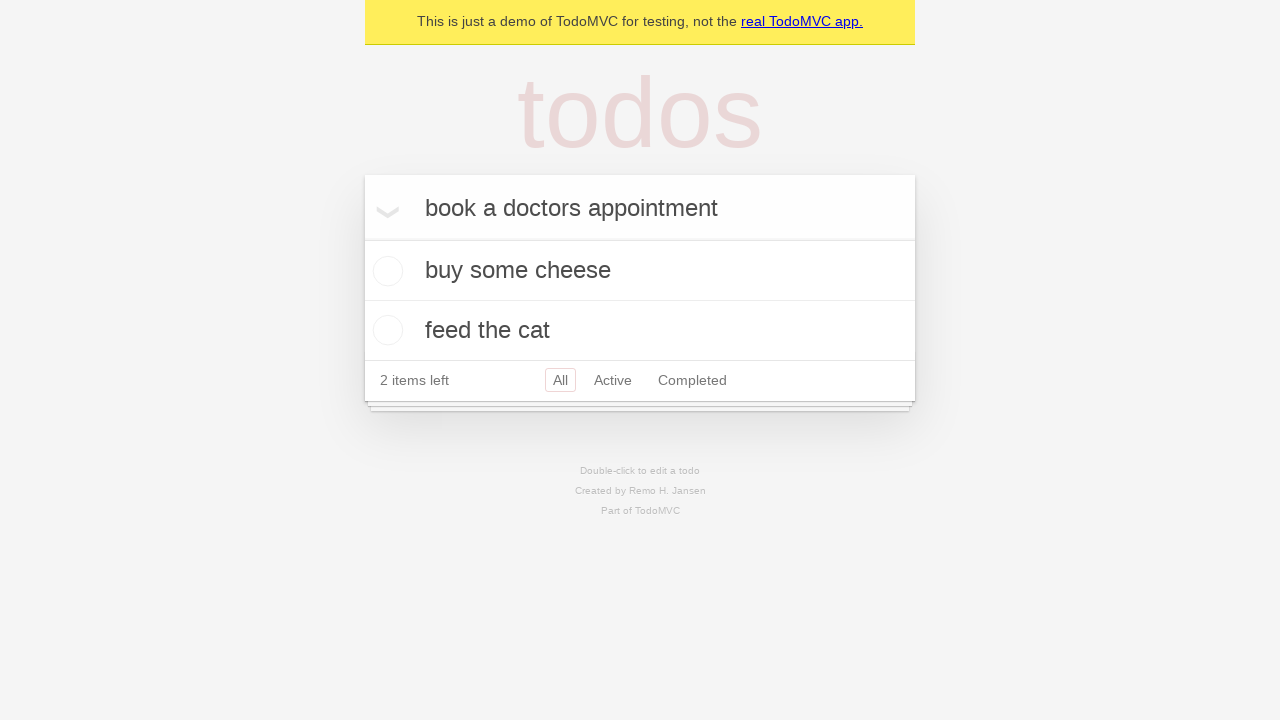

Pressed Enter to create todo 'book a doctors appointment' on internal:attr=[placeholder="What needs to be done?"i]
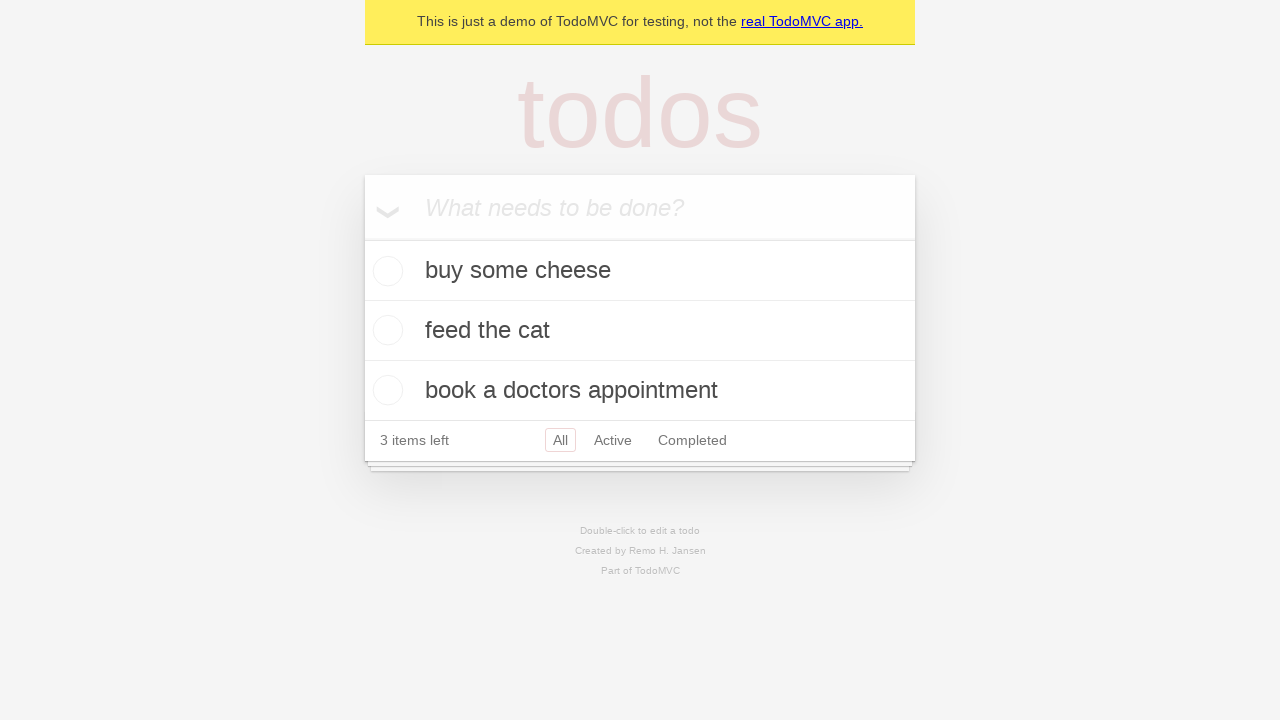

Checked 'Mark all as complete' toggle at (362, 238) on internal:label="Mark all as complete"i
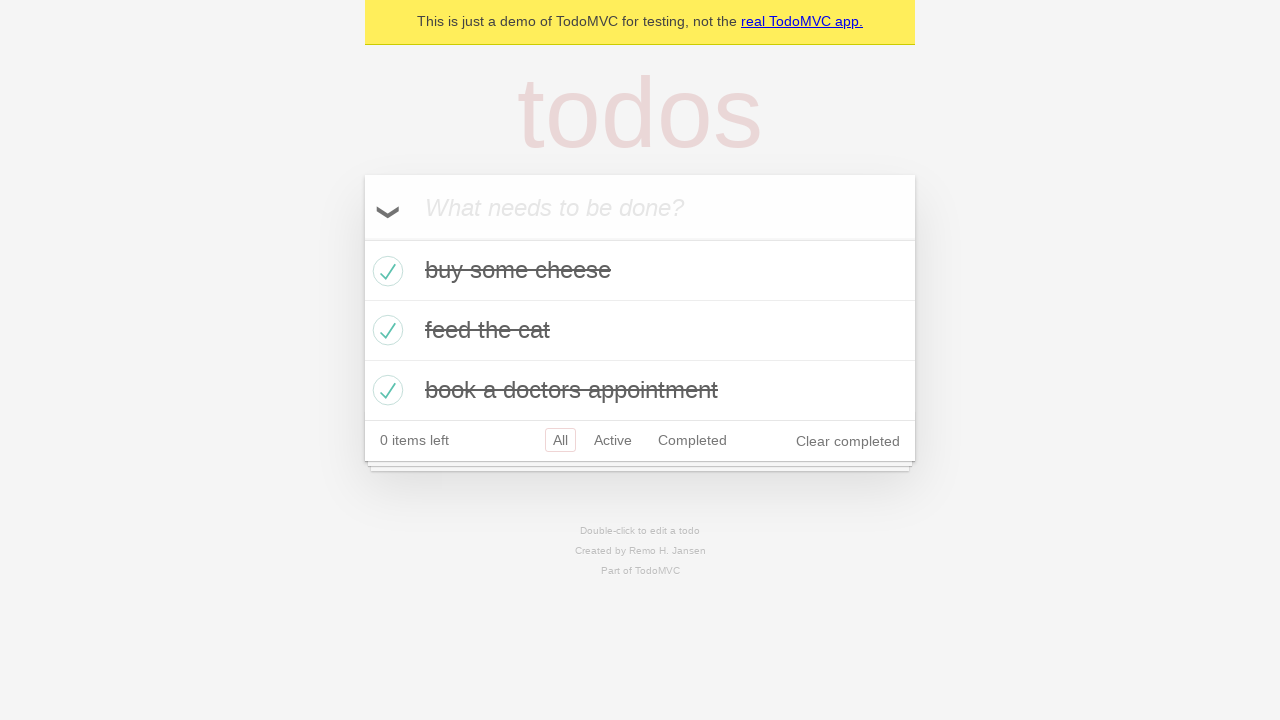

Unchecked the first todo item at (385, 271) on internal:testid=[data-testid="todo-item"s] >> nth=0 >> internal:role=checkbox
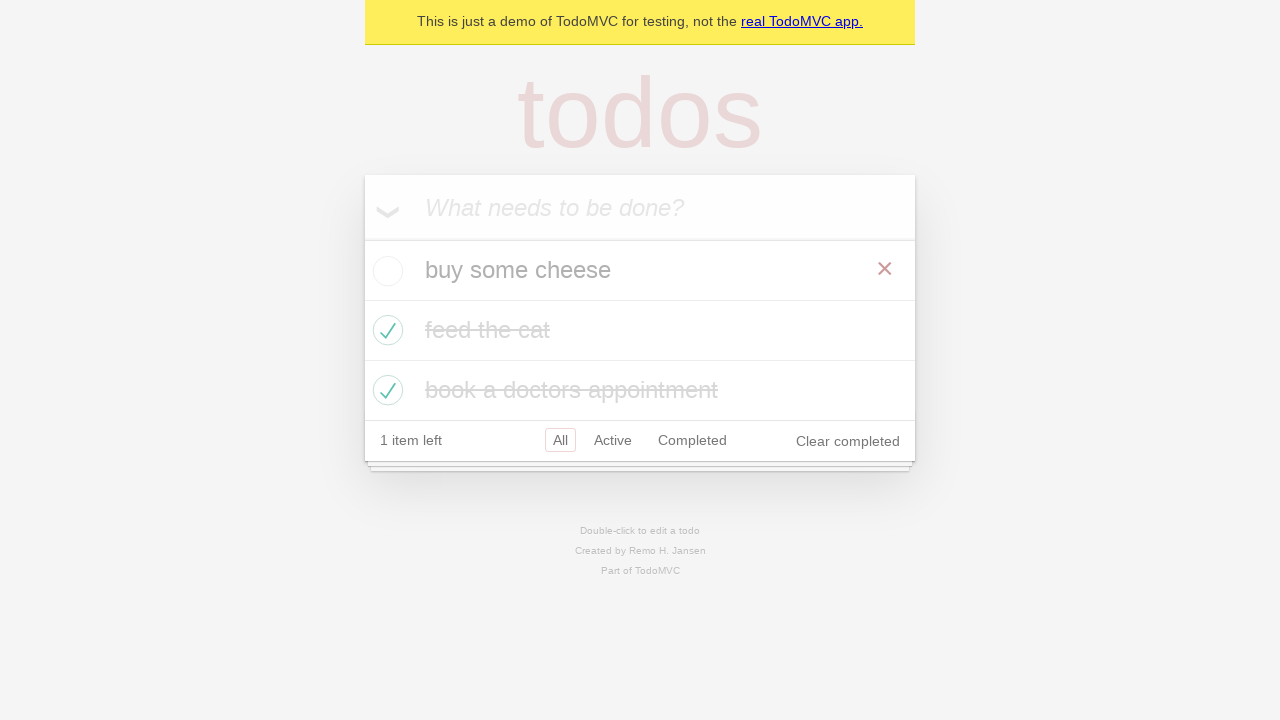

Re-checked the first todo item at (385, 271) on internal:testid=[data-testid="todo-item"s] >> nth=0 >> internal:role=checkbox
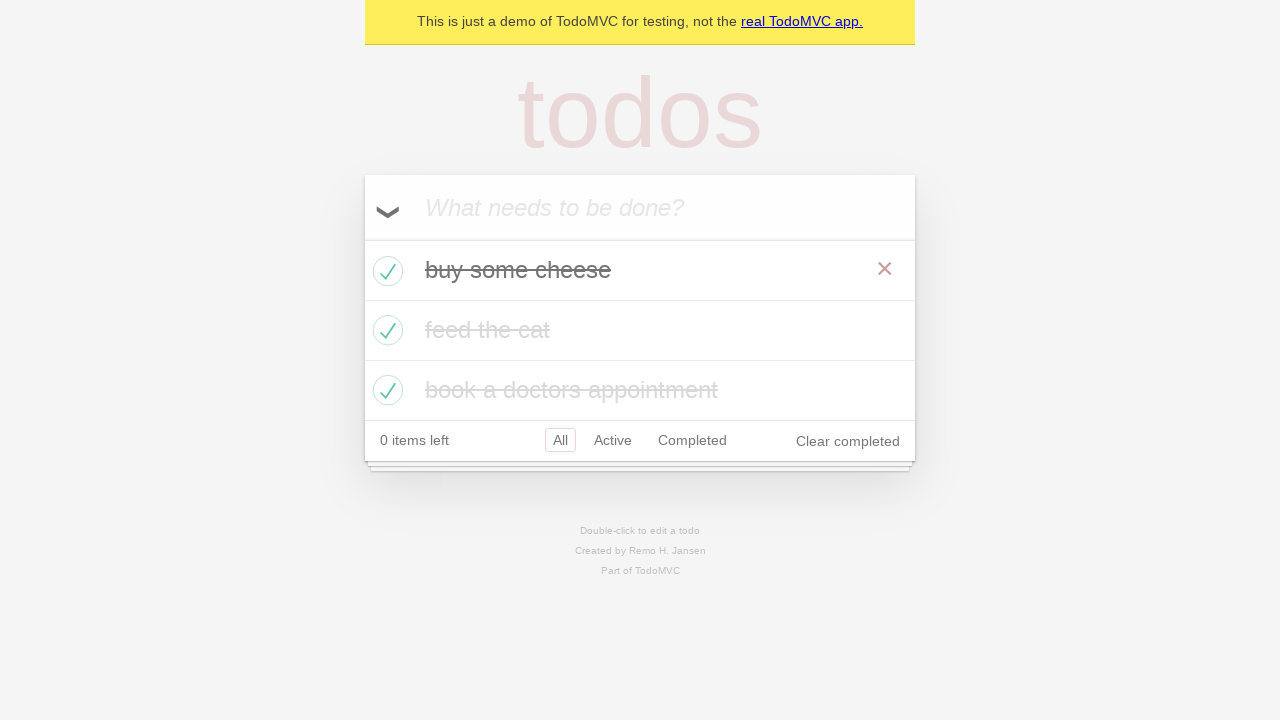

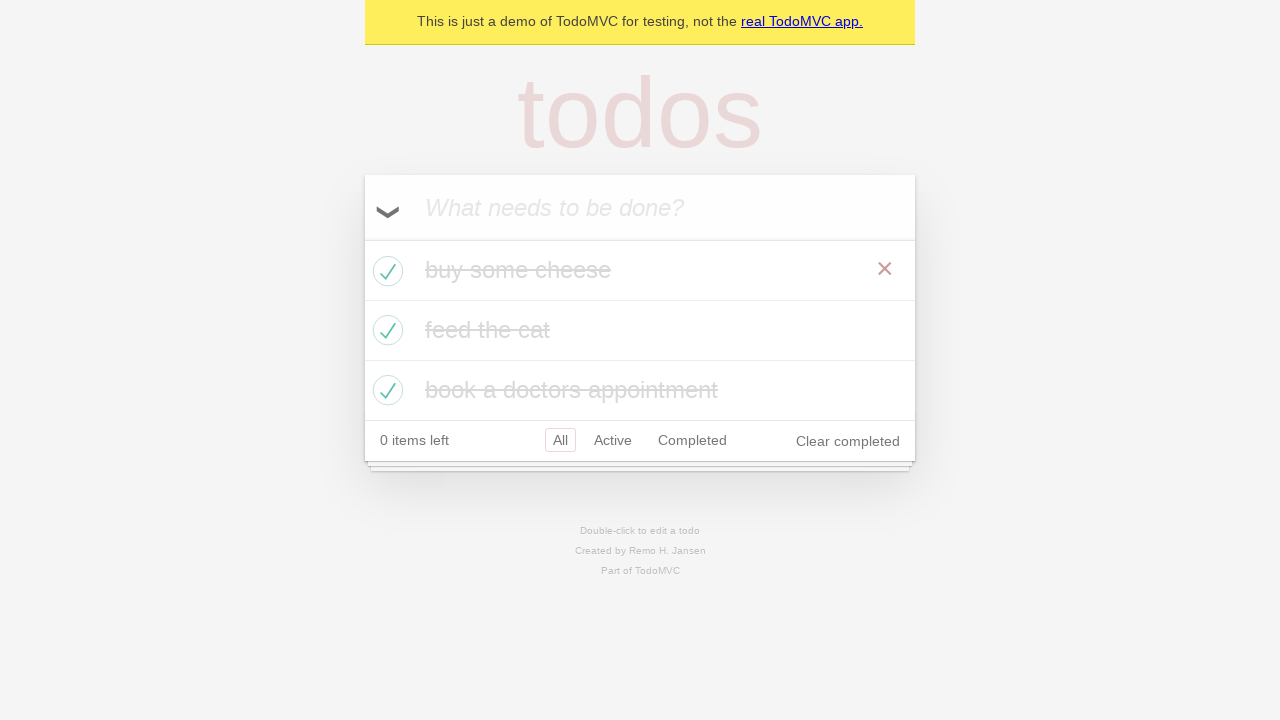